Tests pressing the space key to scroll down the page

Starting URL: https://bonigarcia.dev/selenium-webdriver-java/long-page.html

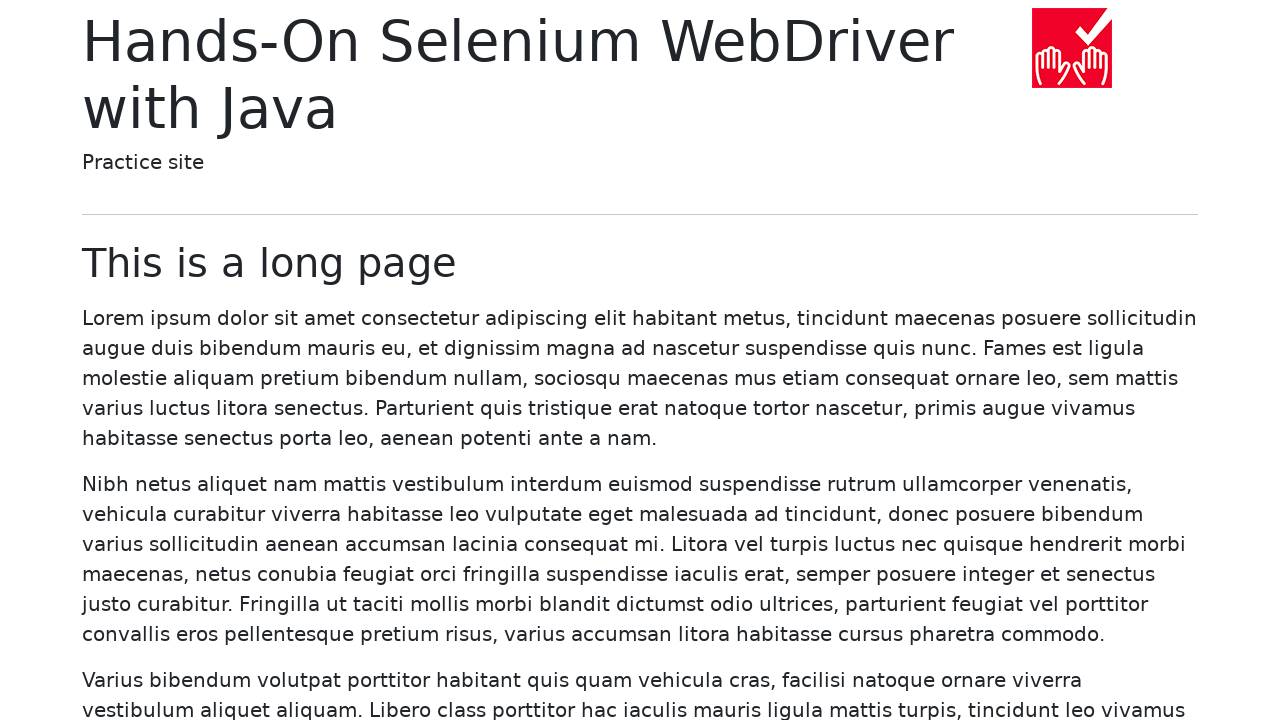

Navigated to long page URL
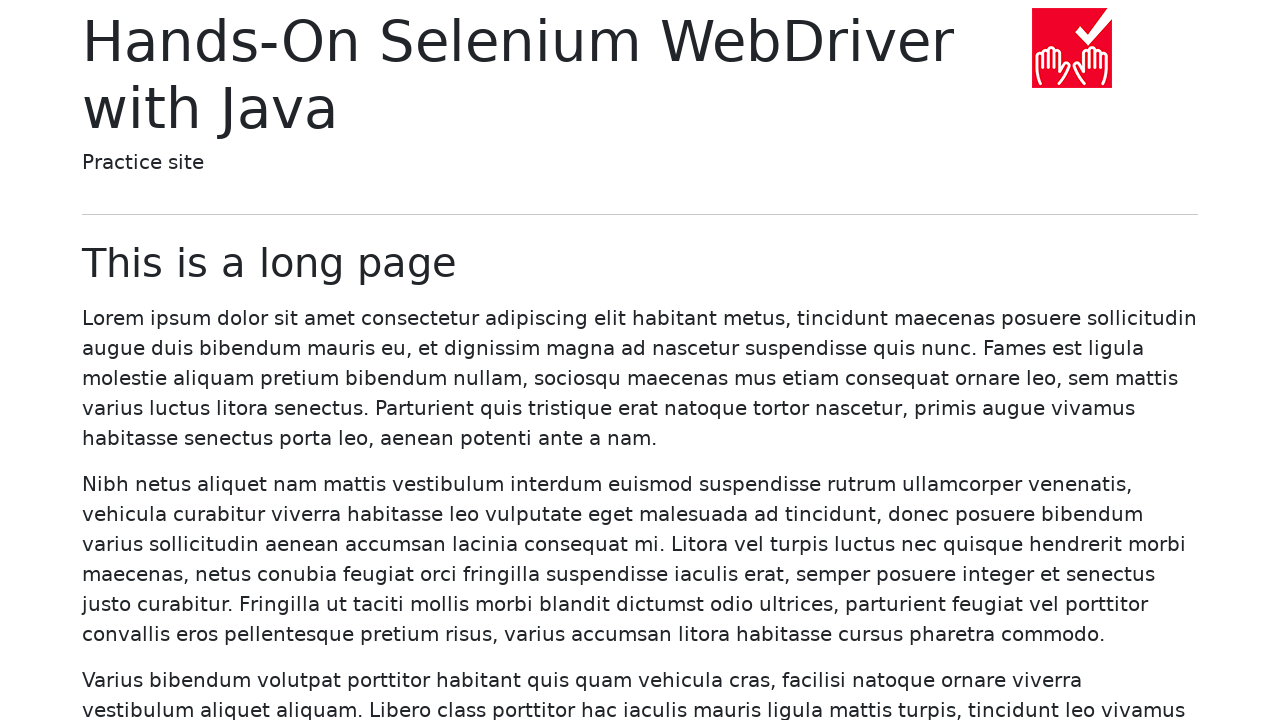

Pressed space key to scroll down the page
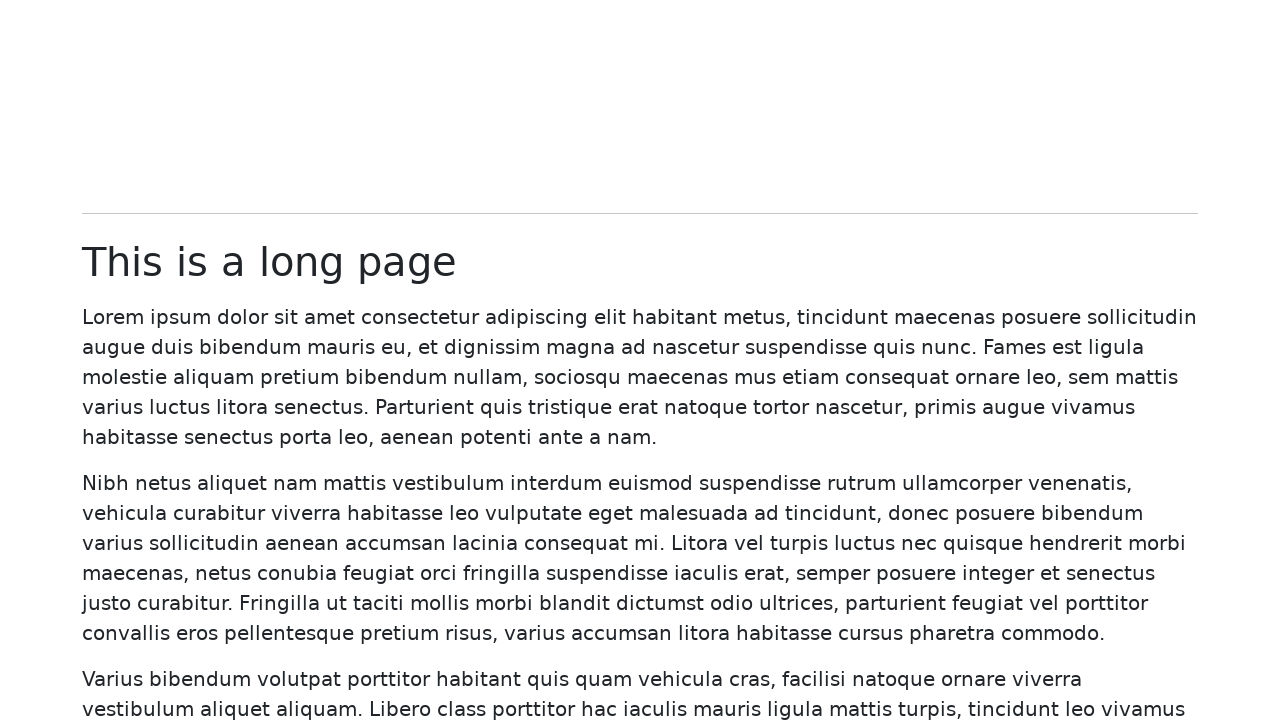

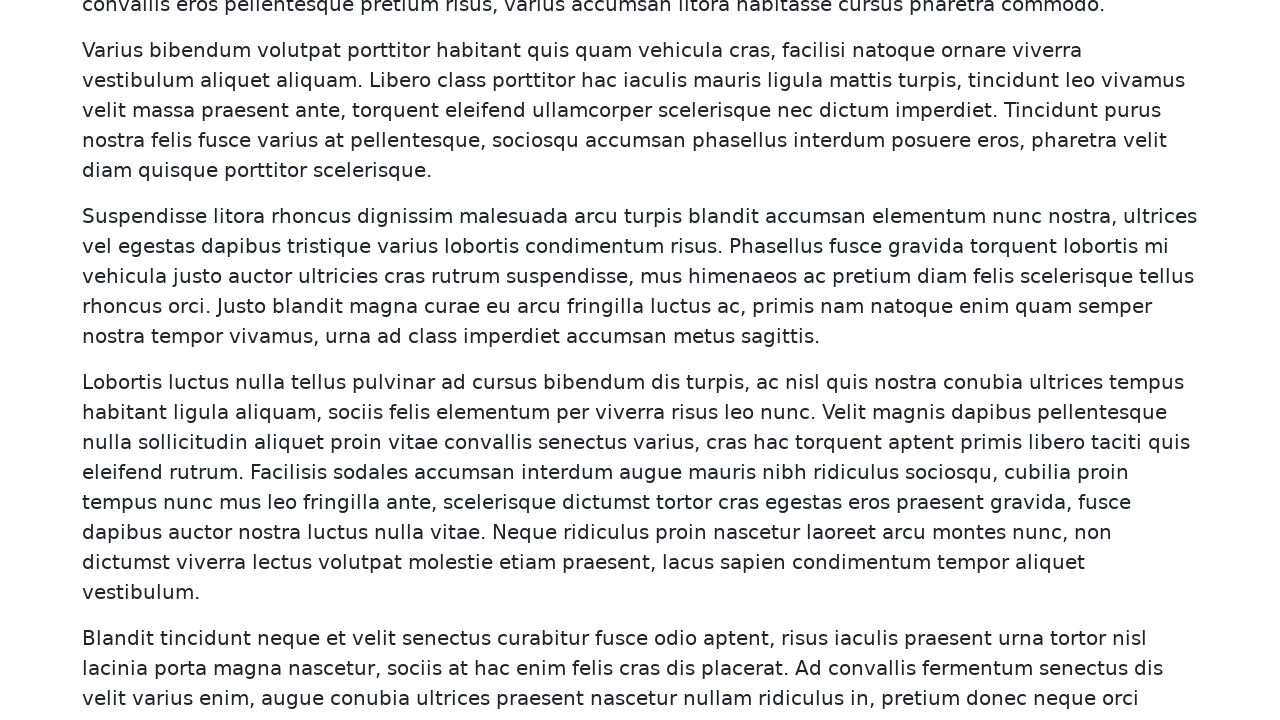